Tests form filling functionality on a practice website by entering name, email, password, selecting gender from dropdown, choosing a radio option, entering birthday, and submitting the form.

Starting URL: https://rahulshettyacademy.com/angularpractice/

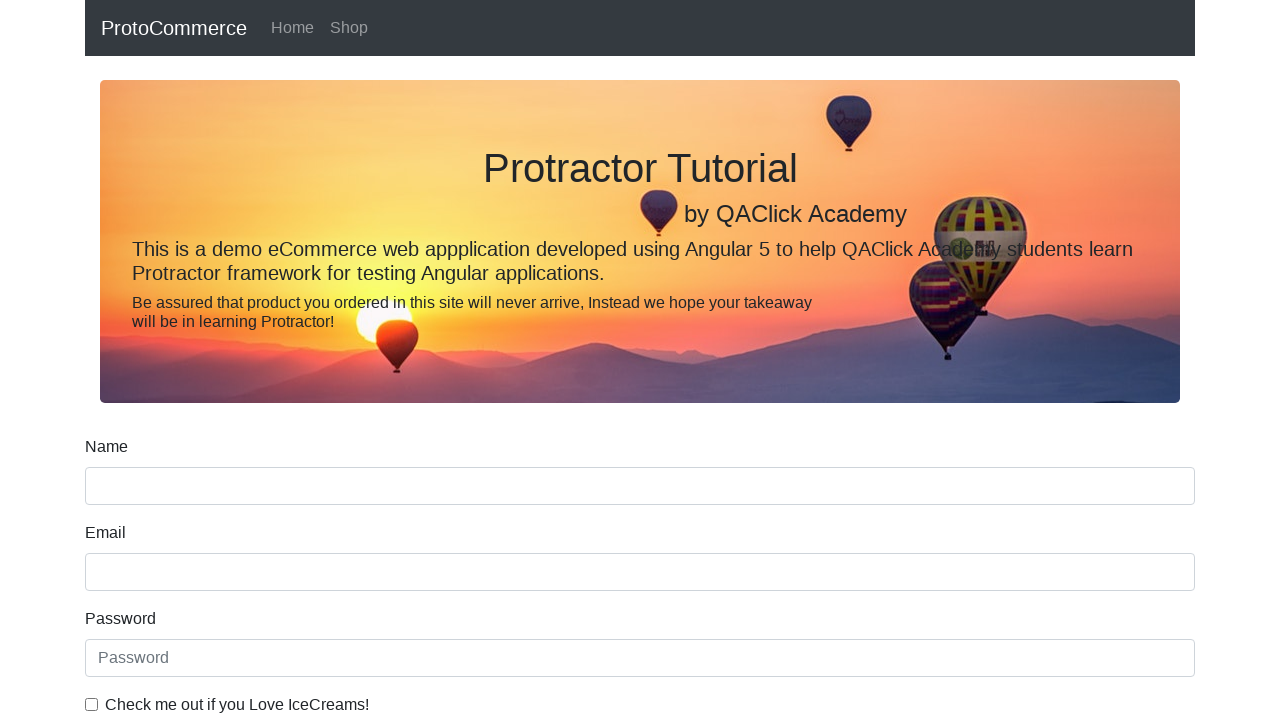

Filled name field with 'sandy' on input[name='name']
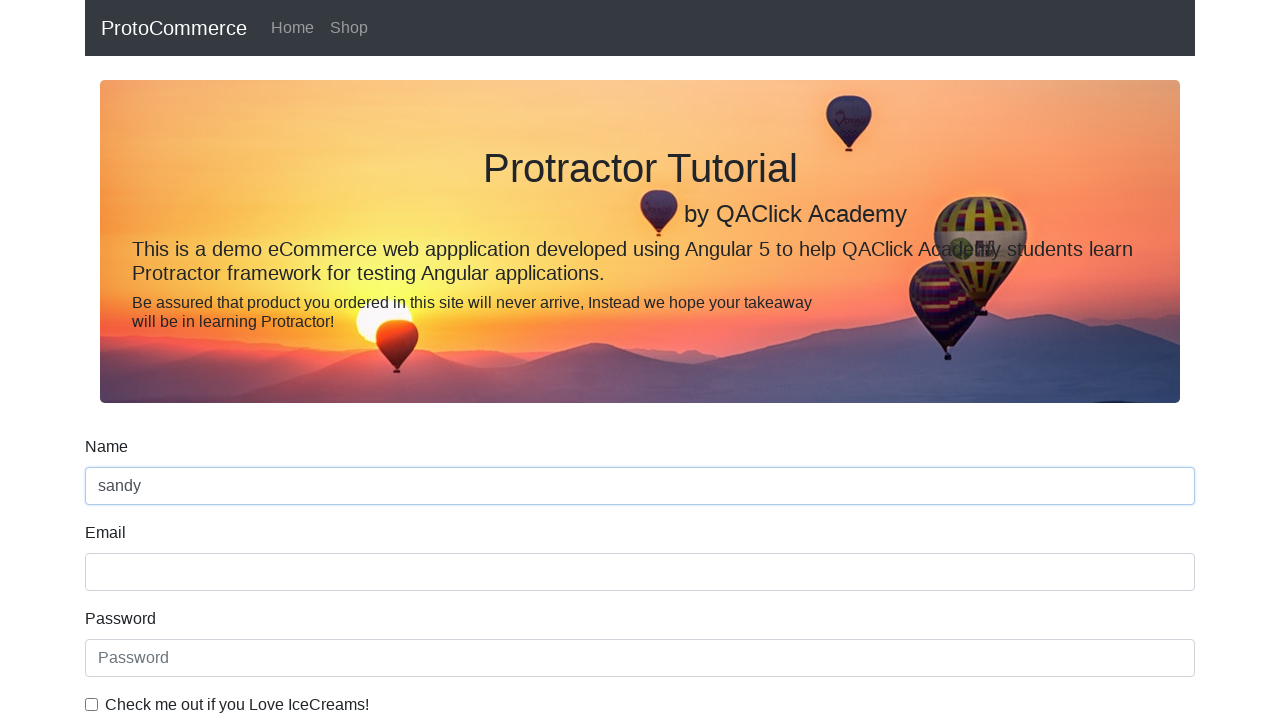

Filled email field with 'hello@abc.com' on input[name='email']
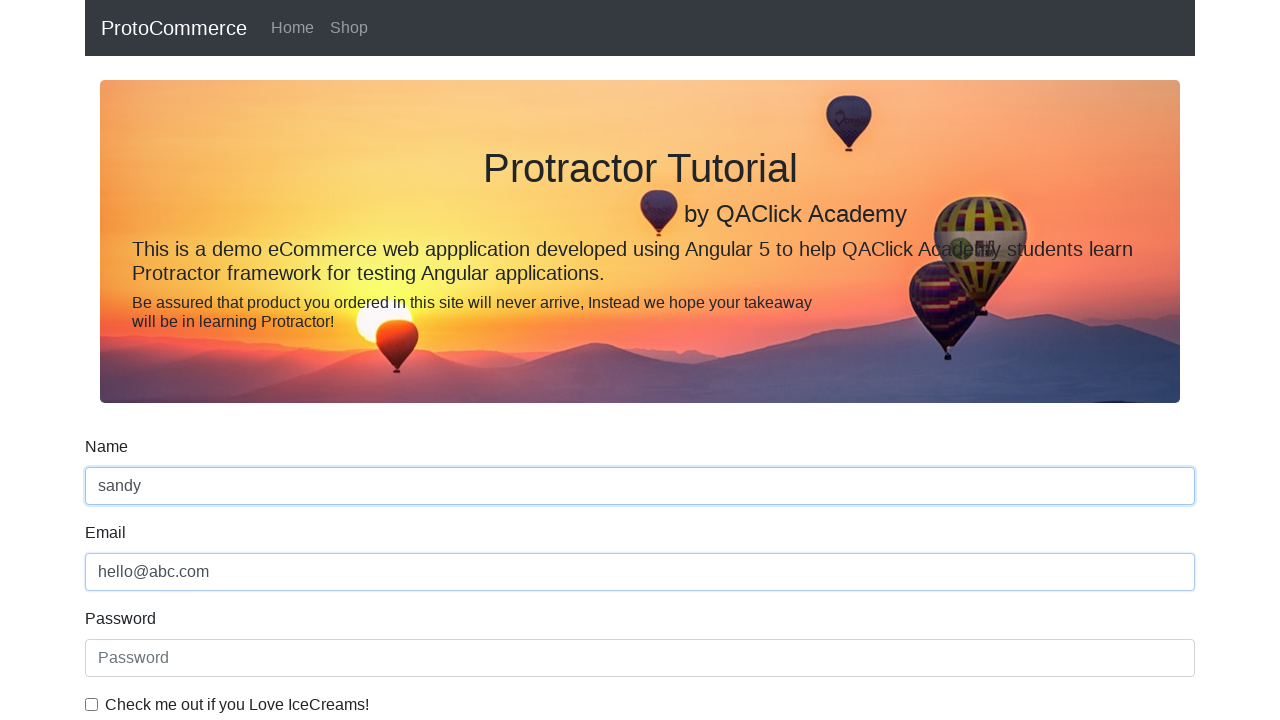

Filled password field with '123456' on #exampleInputPassword1
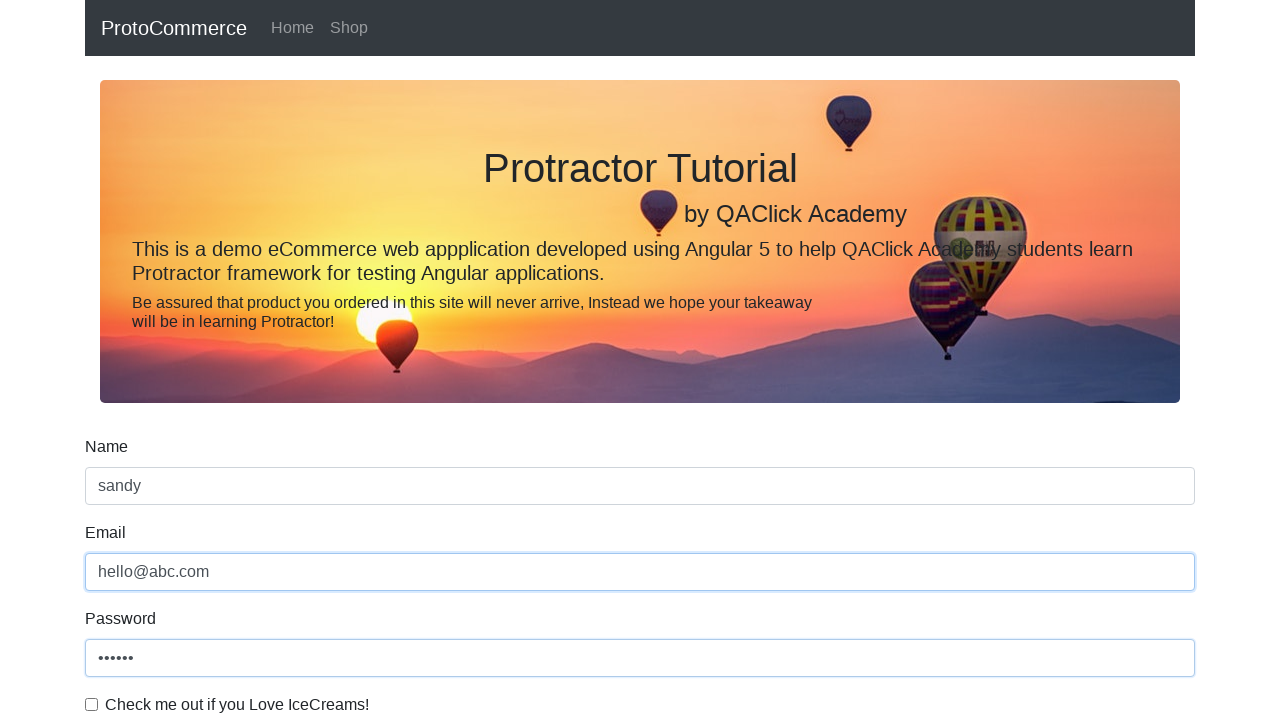

Clicked checkbox for agreement at (92, 704) on #exampleCheck1
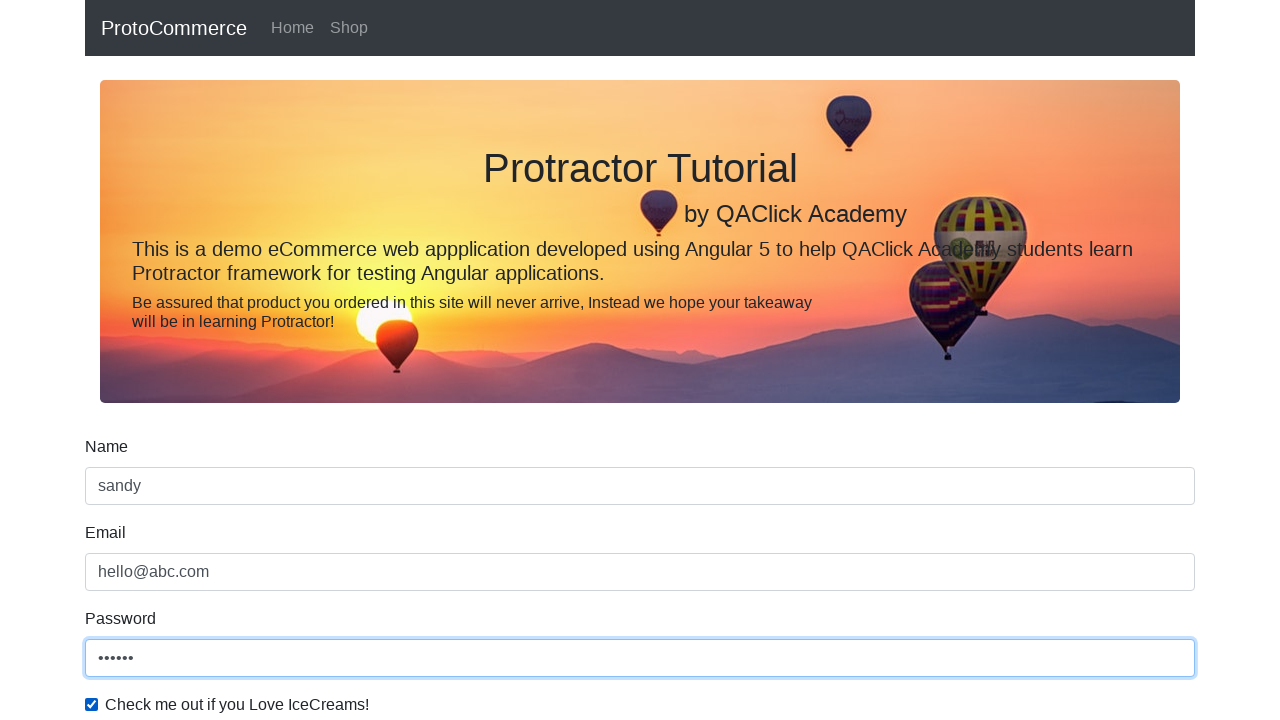

Selected 'Female' from gender dropdown on #exampleFormControlSelect1
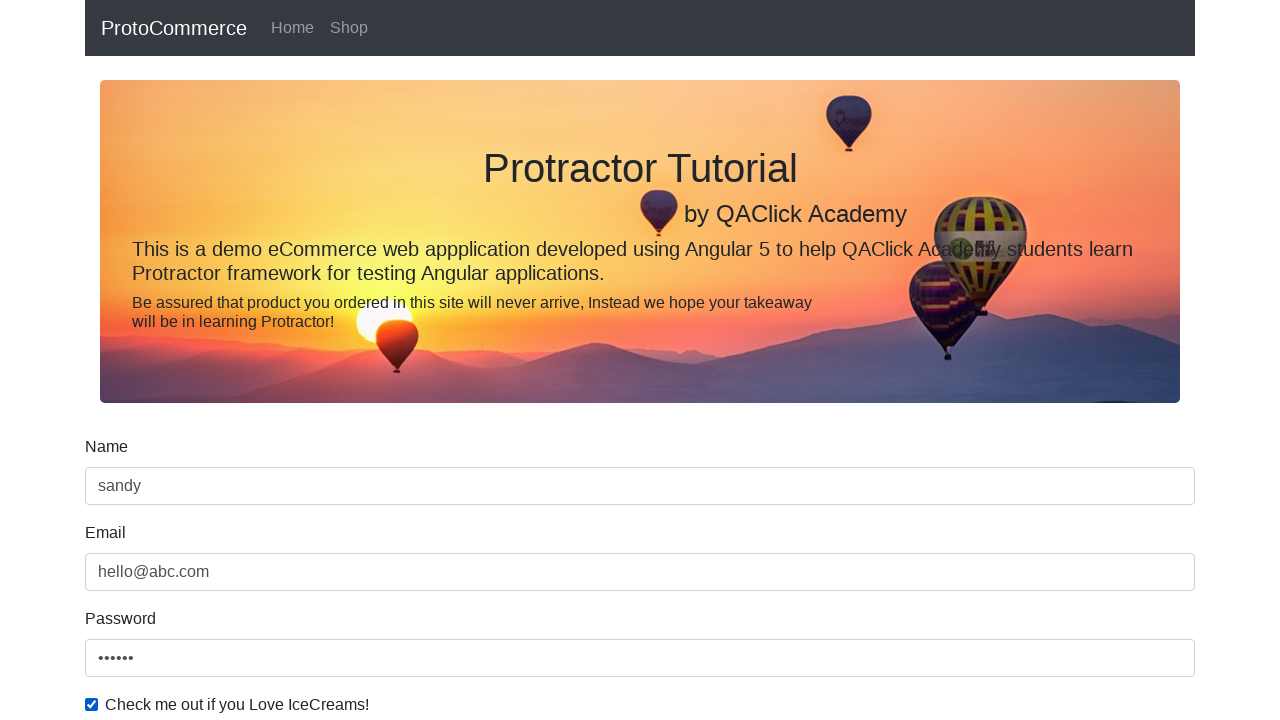

Selected employment status radio button at (238, 360) on #inlineRadio1
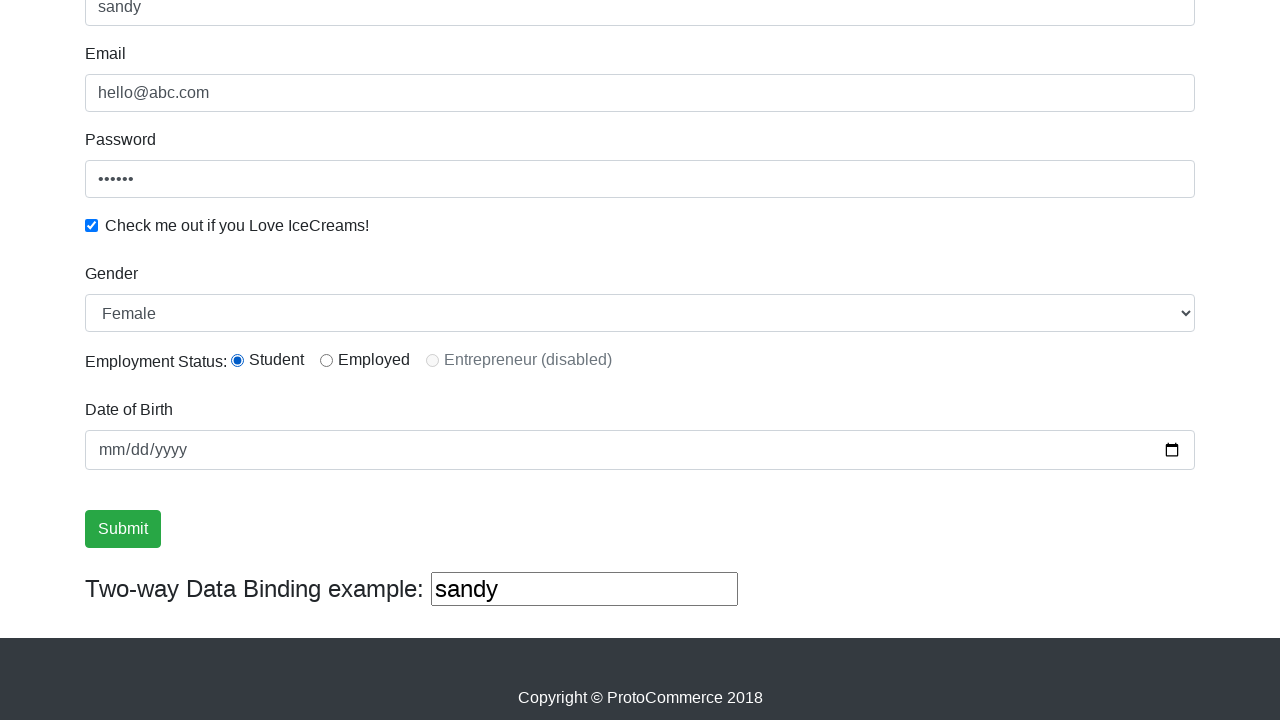

Filled birthday field with '1992-02-02' on input[name='bday']
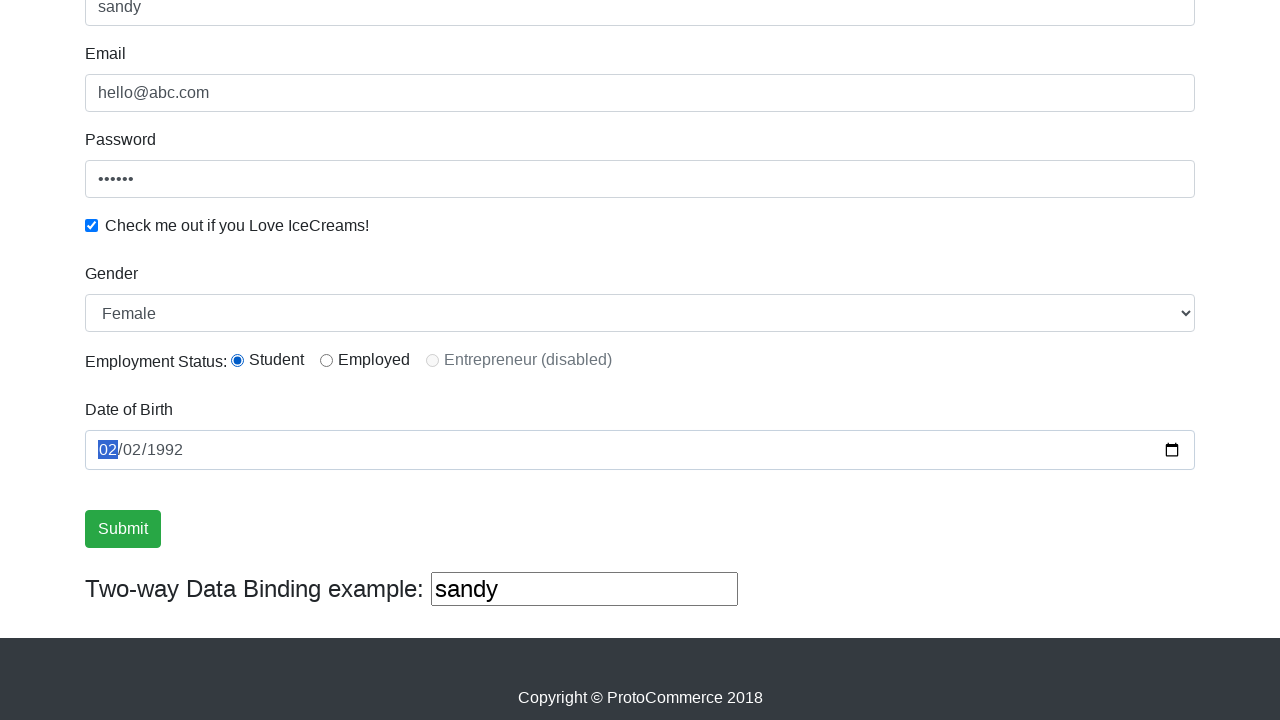

Clicked submit button to submit the form at (123, 529) on .btn-success
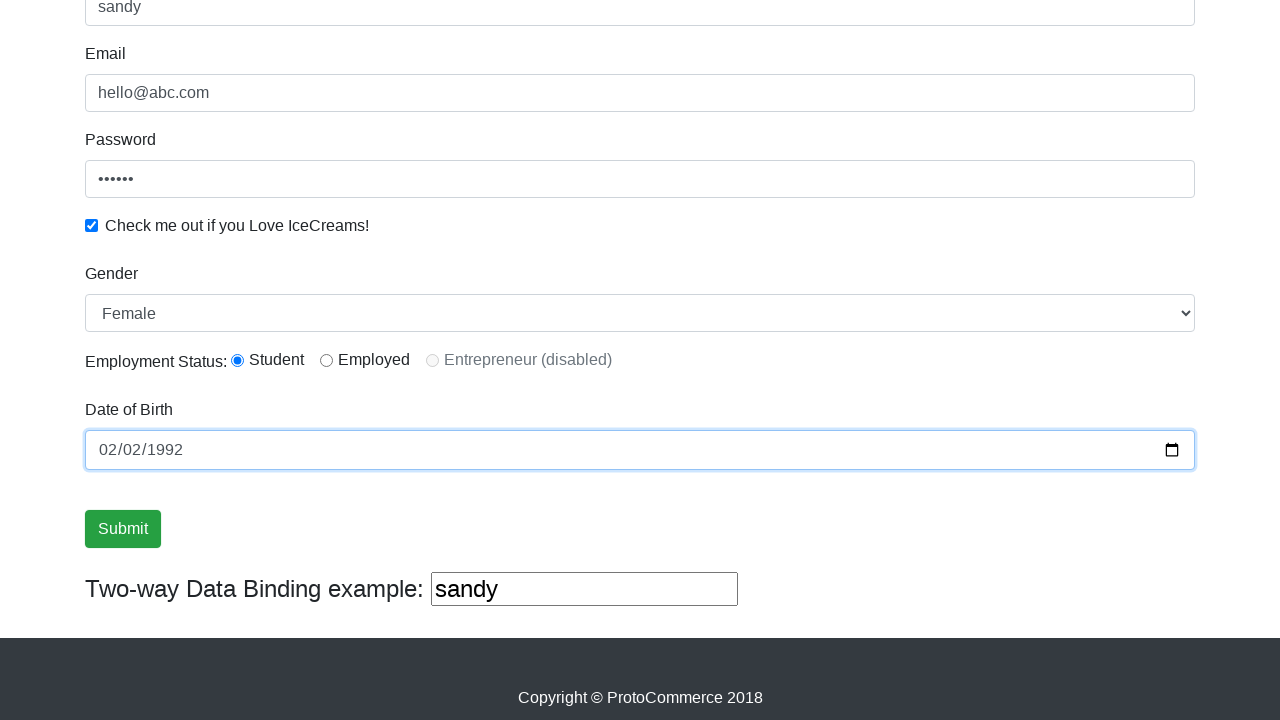

Form submission success message appeared
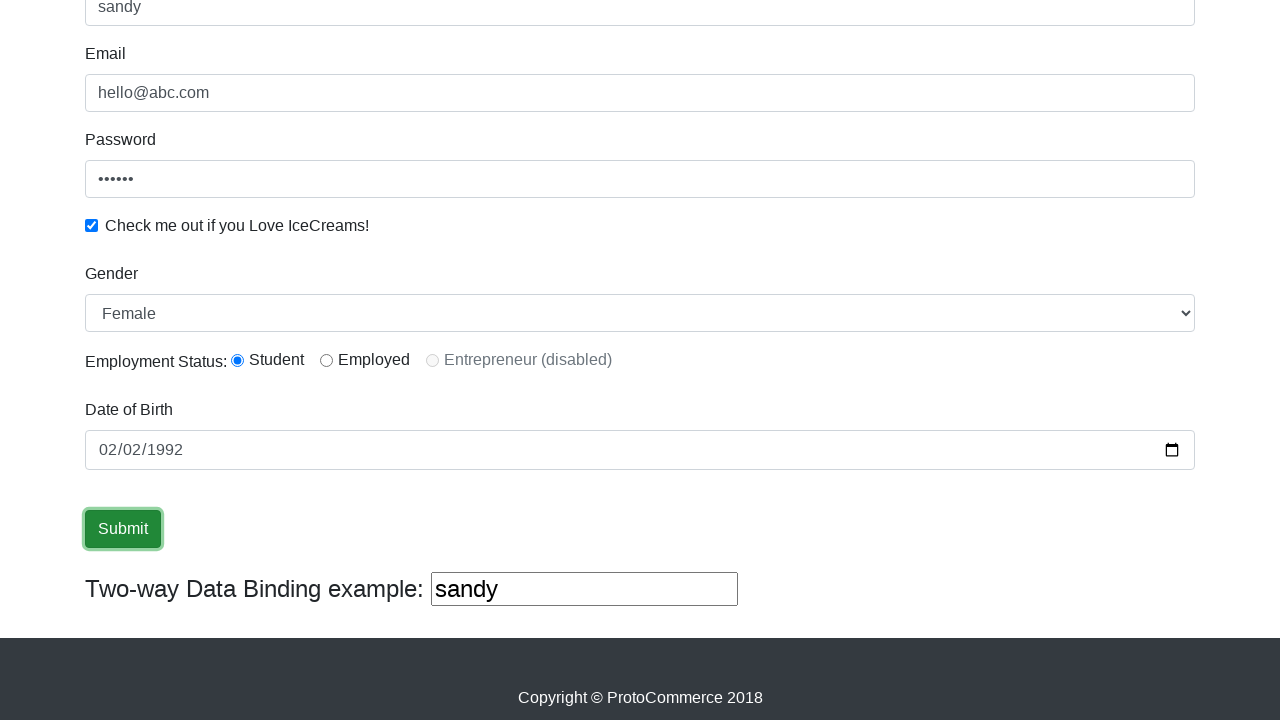

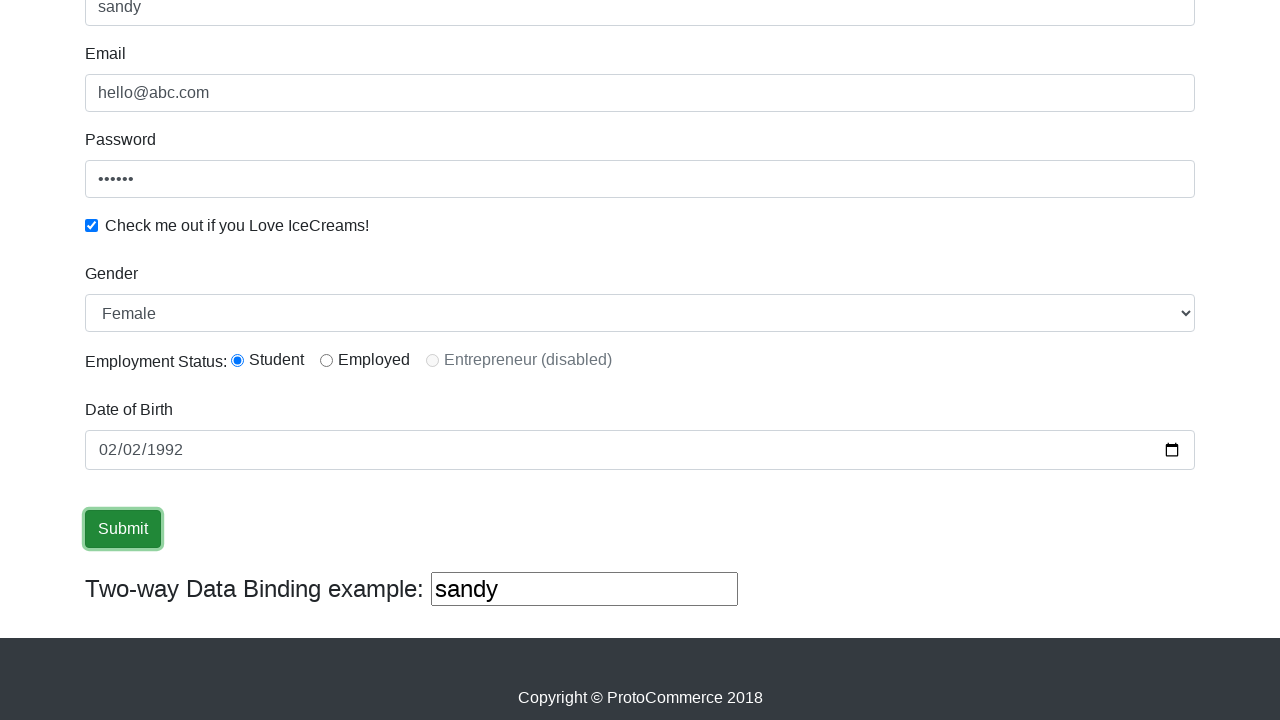